Verifies that the code example in 'The Basics' section displays the Angular template syntax with {{yourName}}

Starting URL: https://angularjs.org

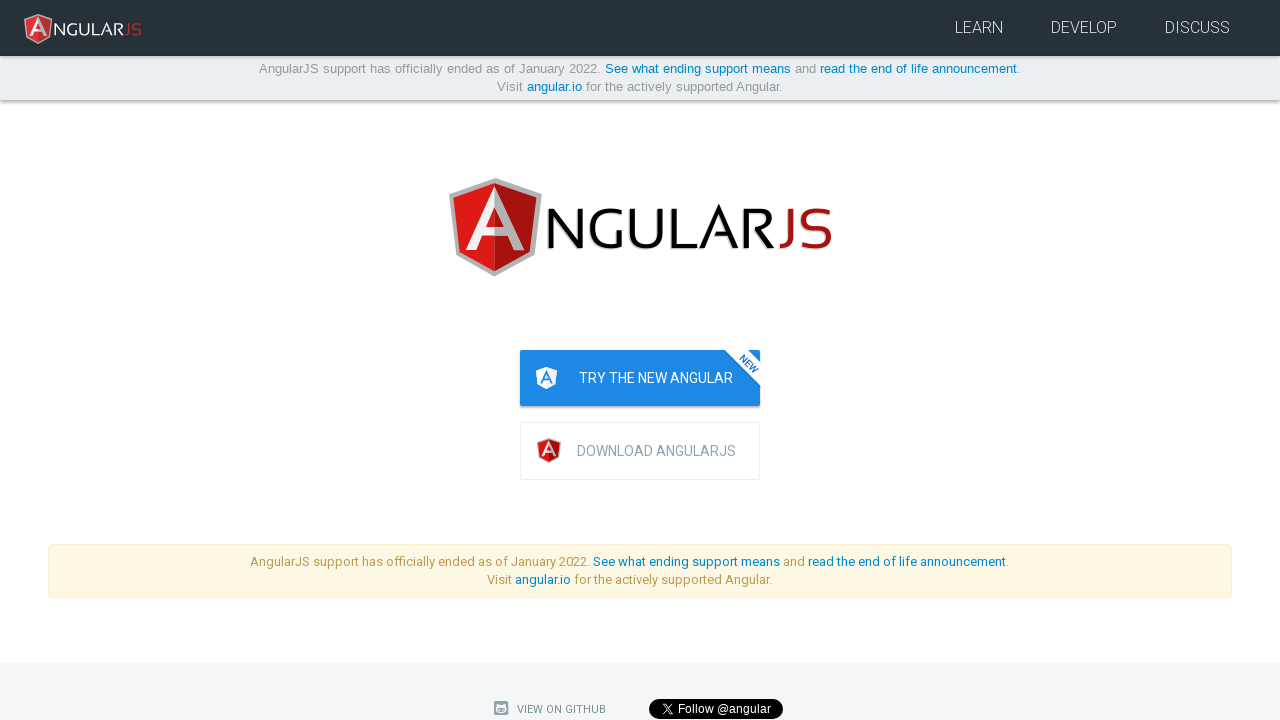

Navigated to https://angularjs.org
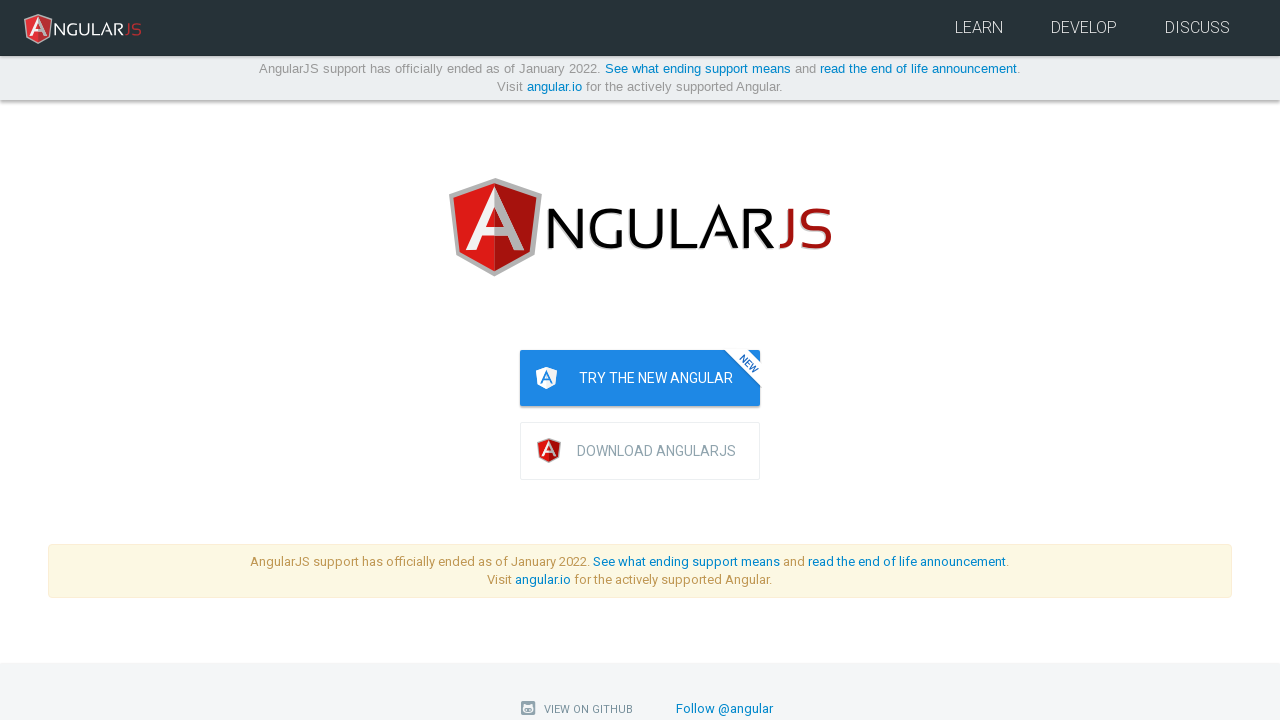

Located the hello.html code example element
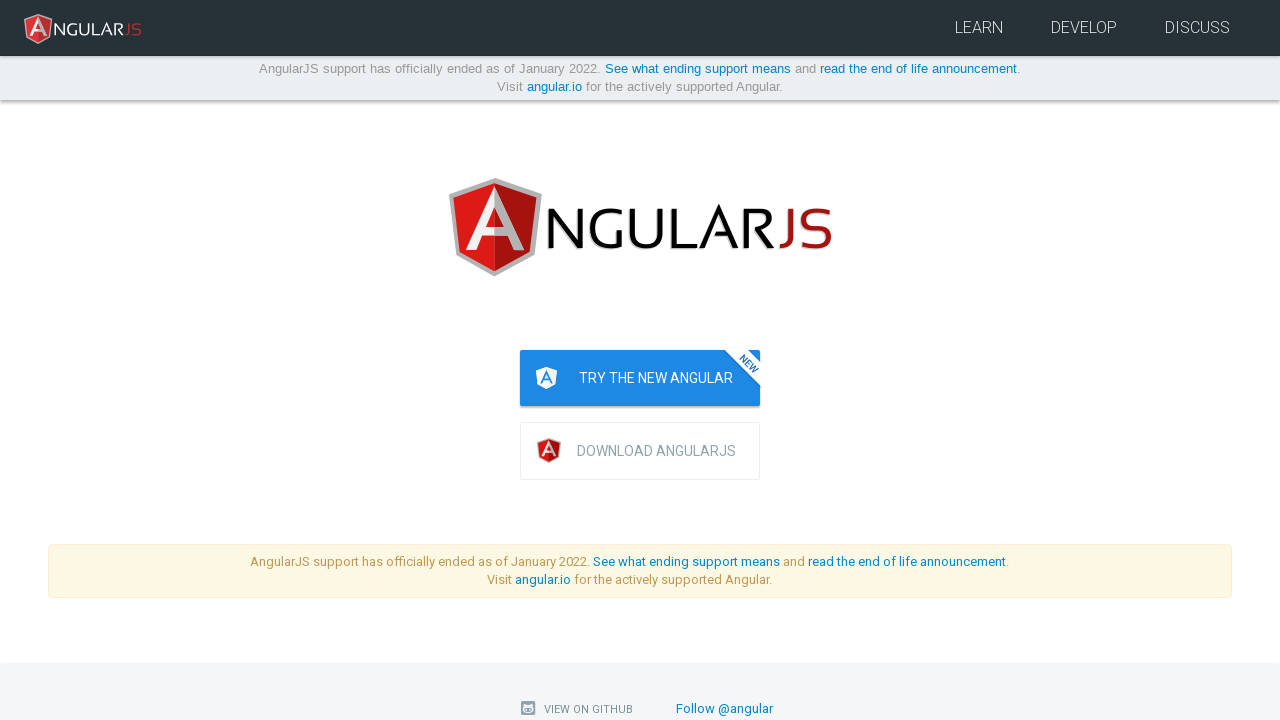

Waited for the hello.html code example to be visible
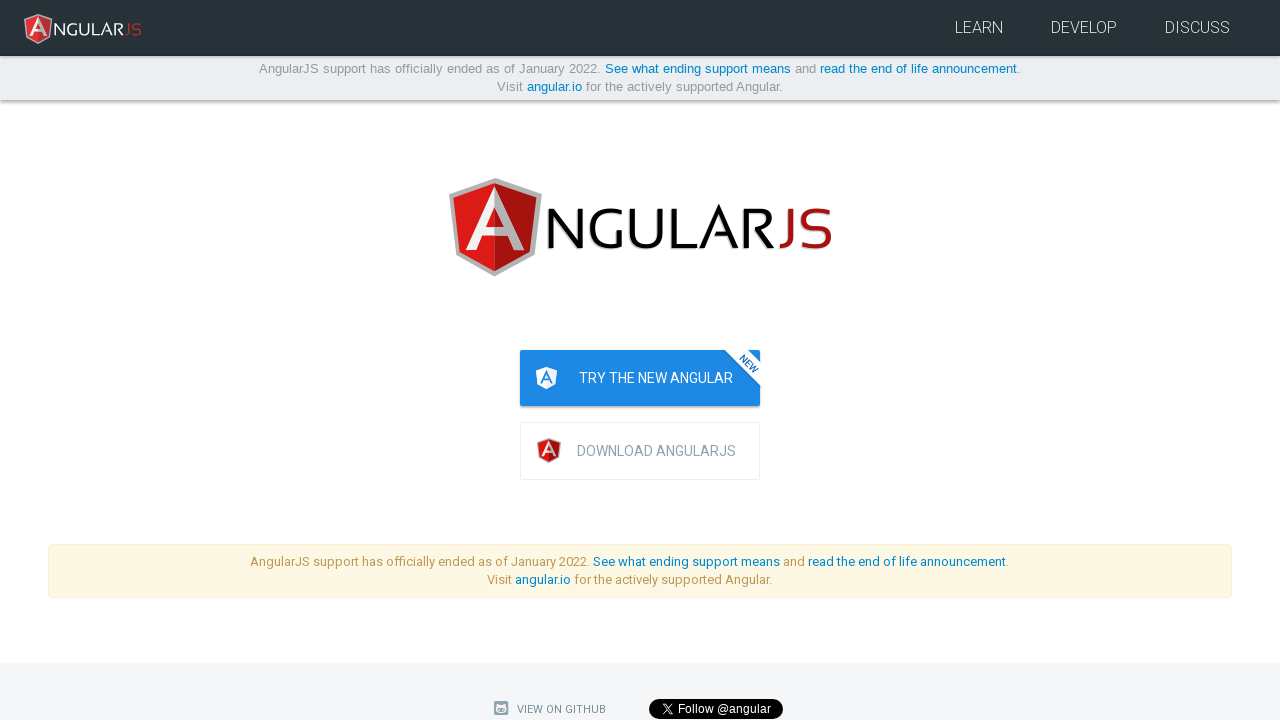

Retrieved the inner text from the code example
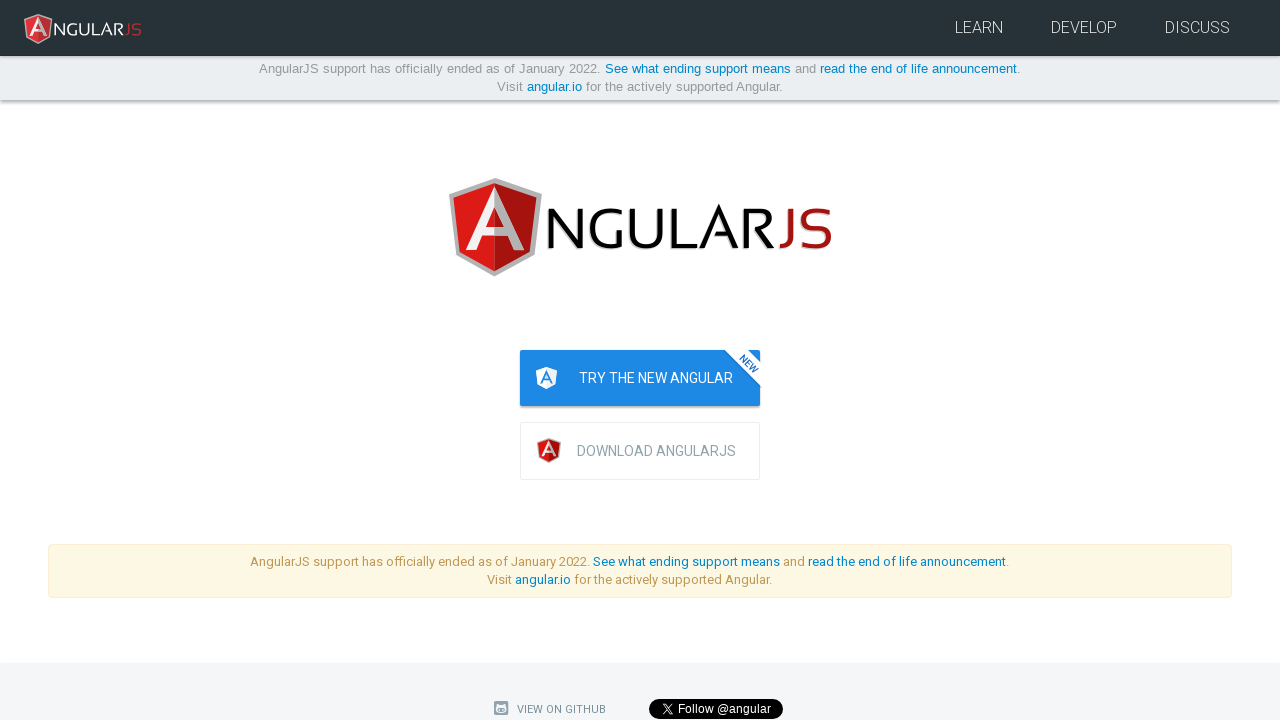

Verified that {{yourName}} Angular template syntax is present in the code example
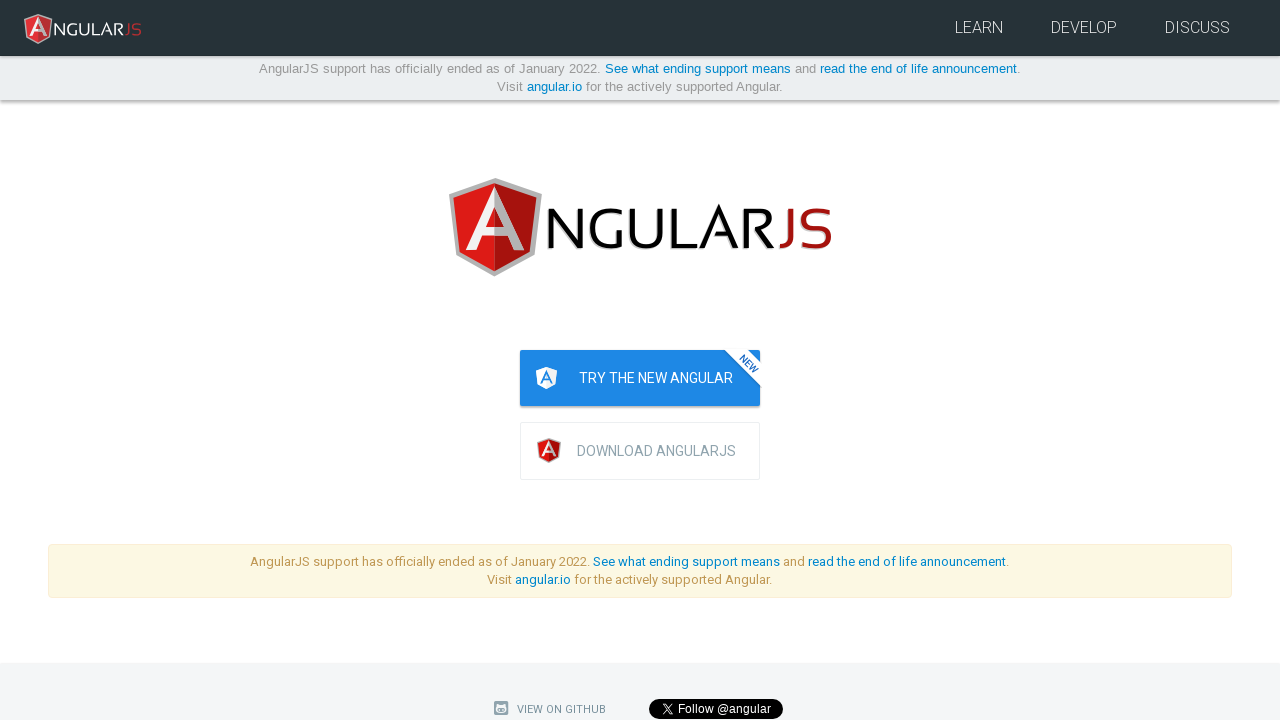

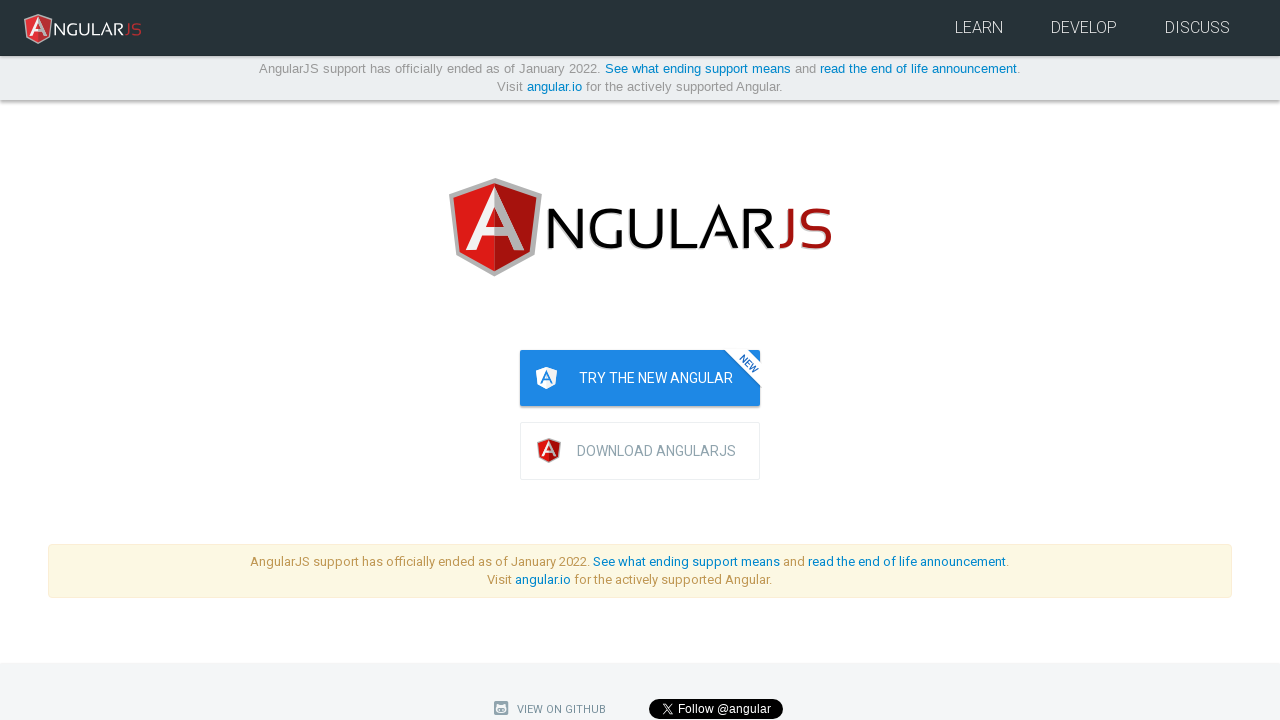